Performs a search for "Our Values" using the search input in the top menu

Starting URL: https://piworks.net/

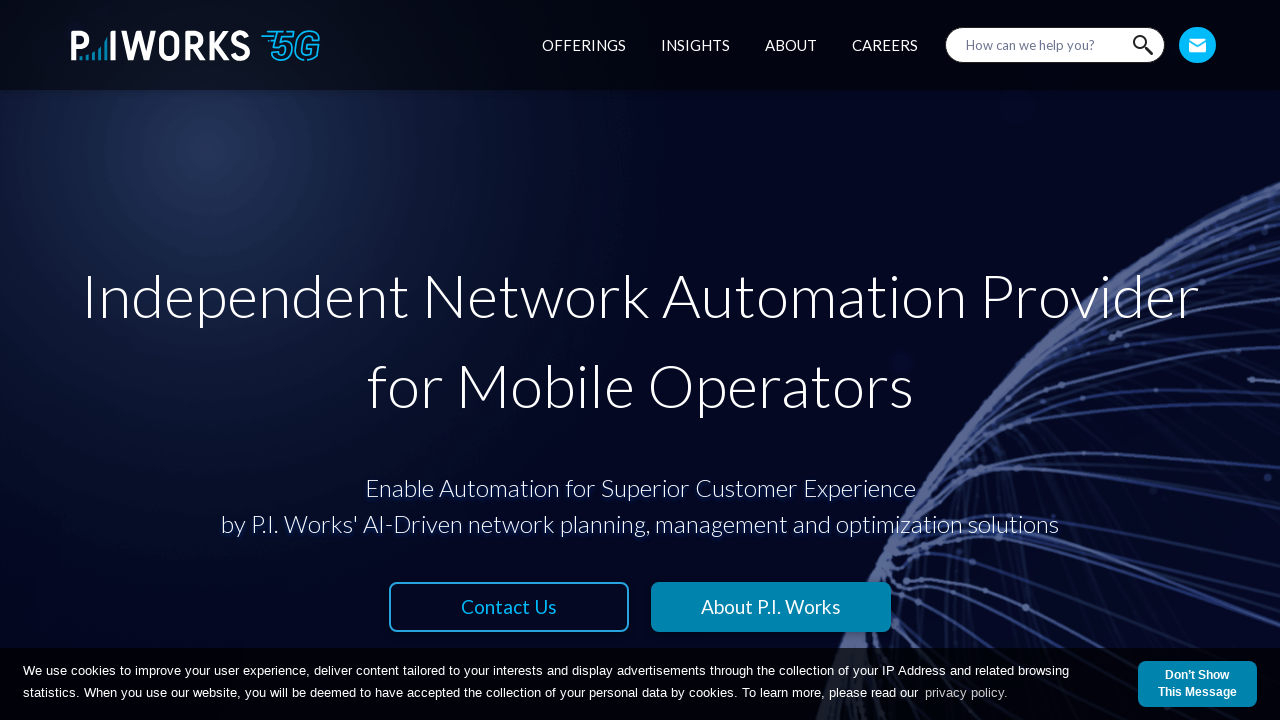

Clicked on search input field in top menu at (1055, 45) on div.top-menu input#search
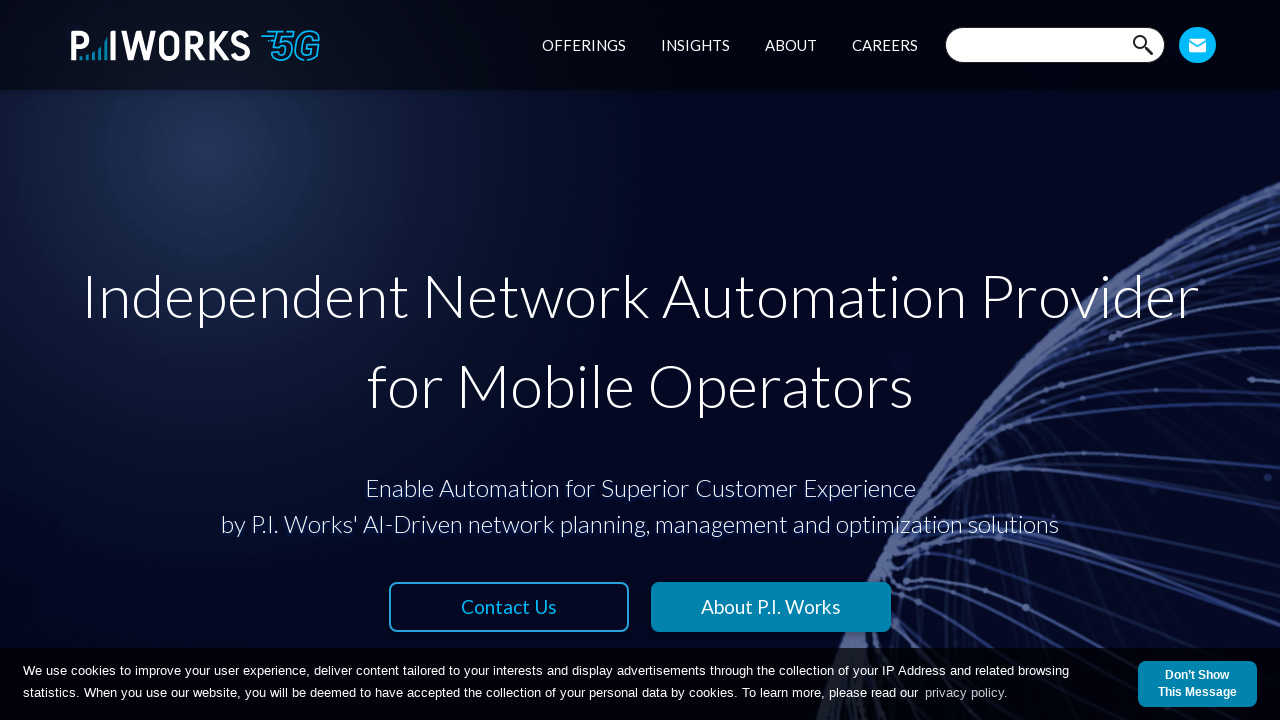

Filled search input with 'Our Values' on div.top-menu input#search
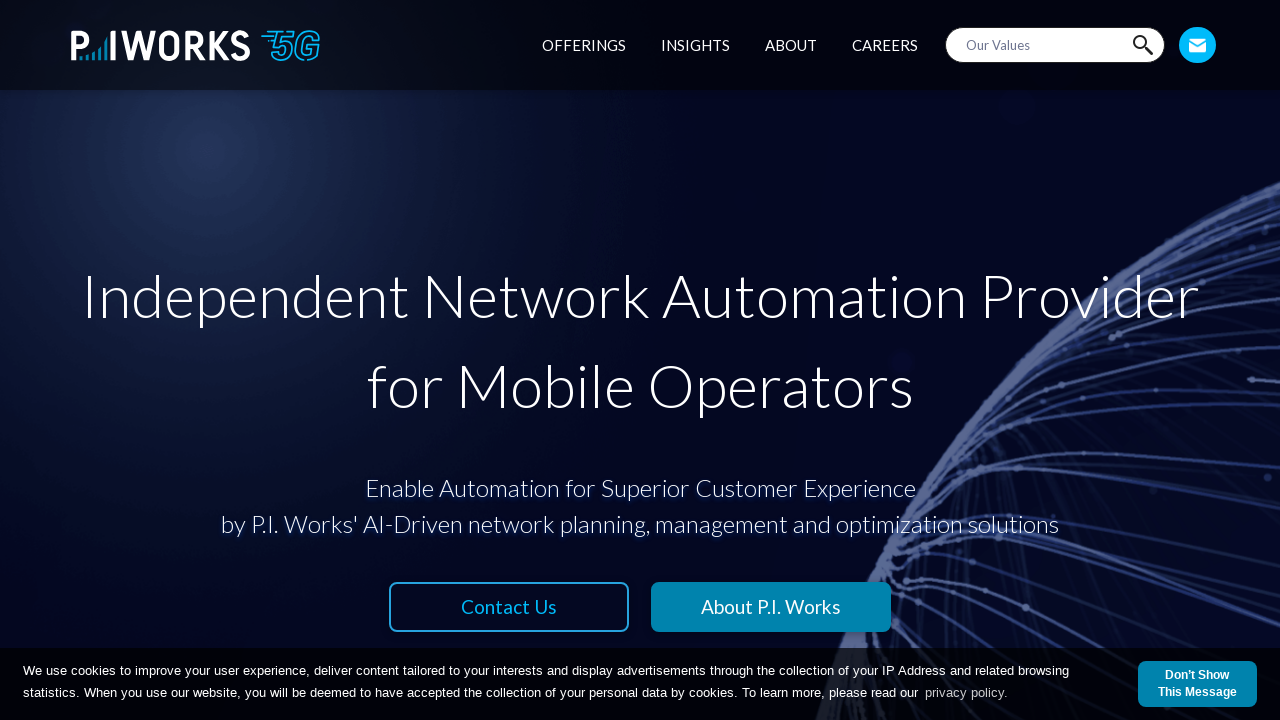

Pressed Enter to submit search for 'Our Values' on div.top-menu input#search
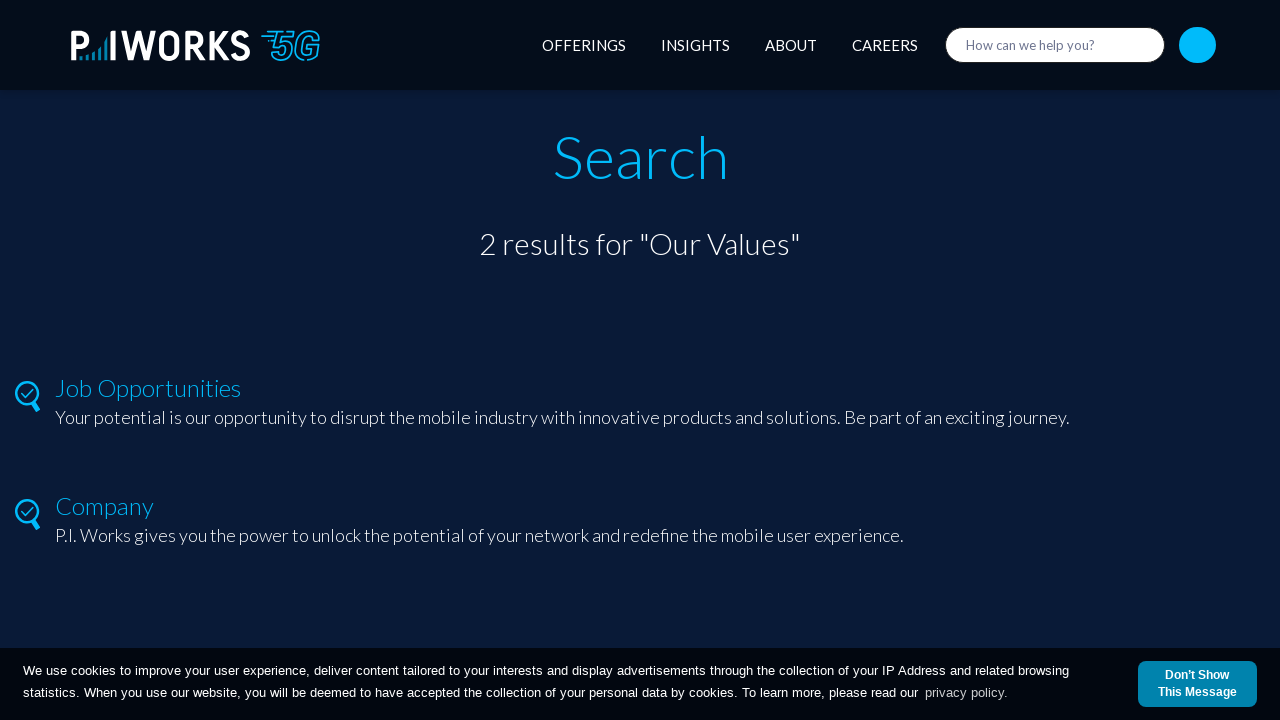

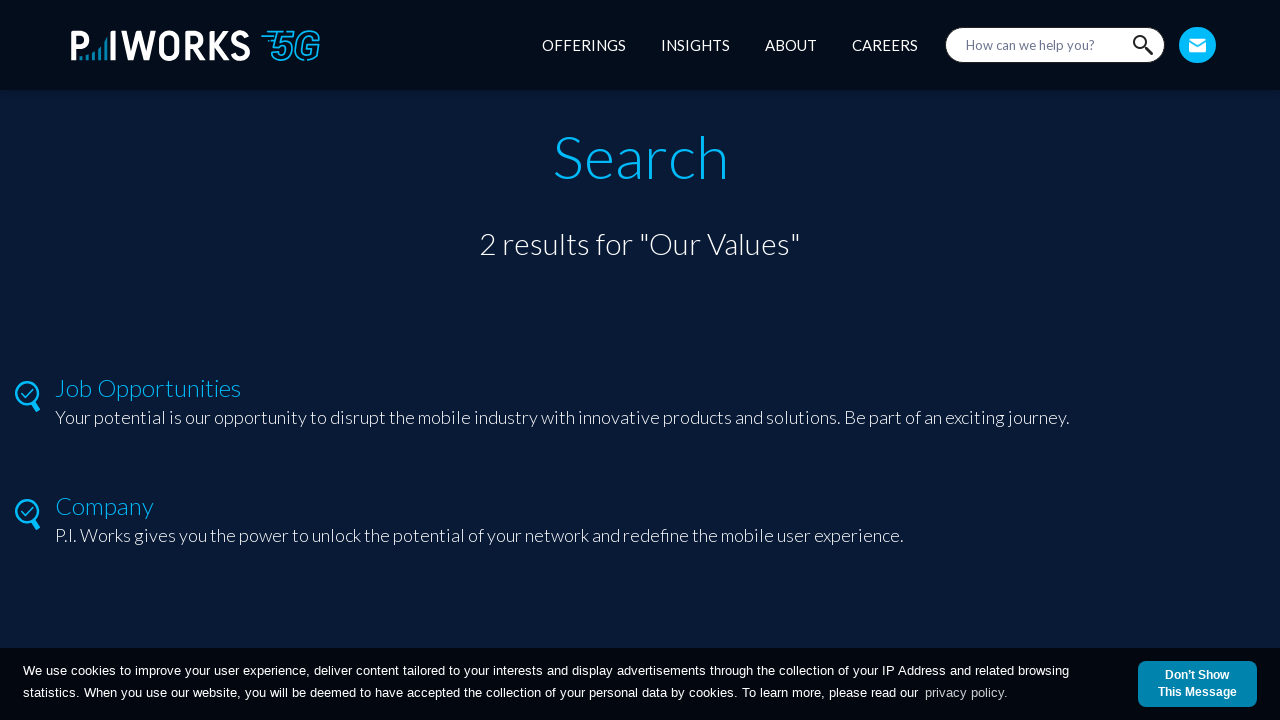